Tests form filling functionality by entering generated fake data (name, email, current address, permanent address) into a text box form and submitting it

Starting URL: https://demoqa.com/text-box

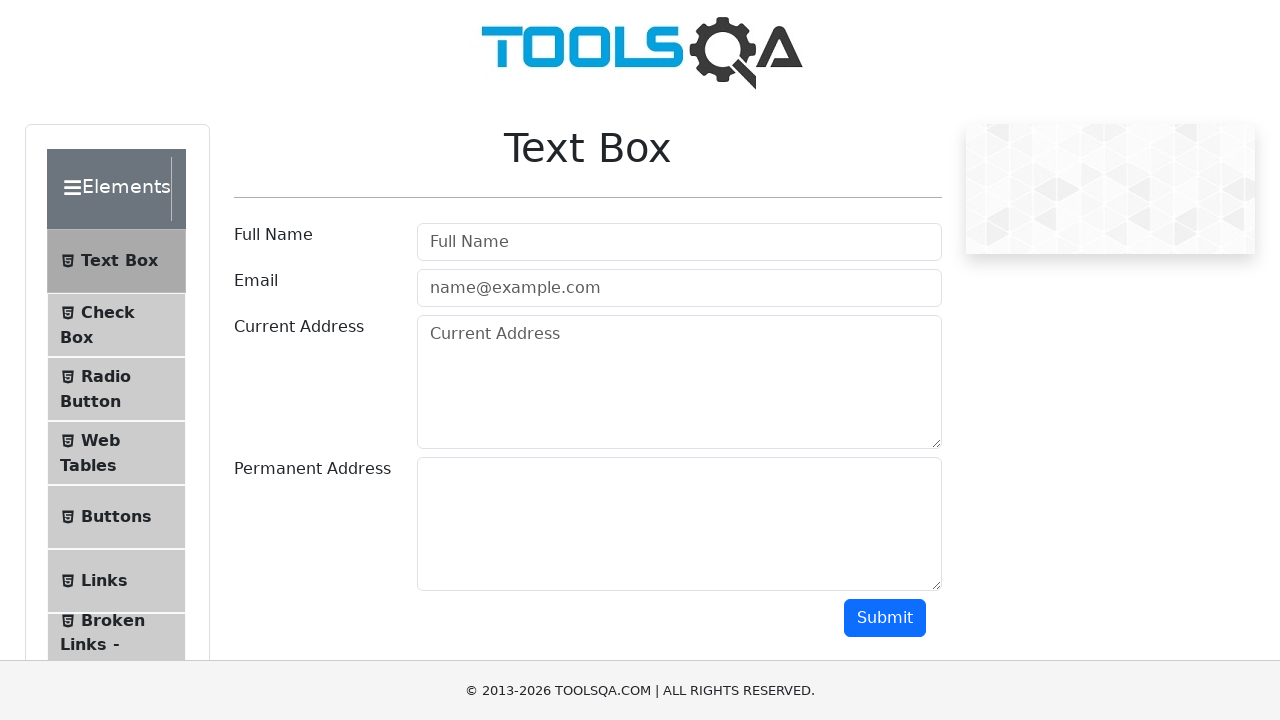

Filled full name field with 'Jennifer Morrison' on #userName
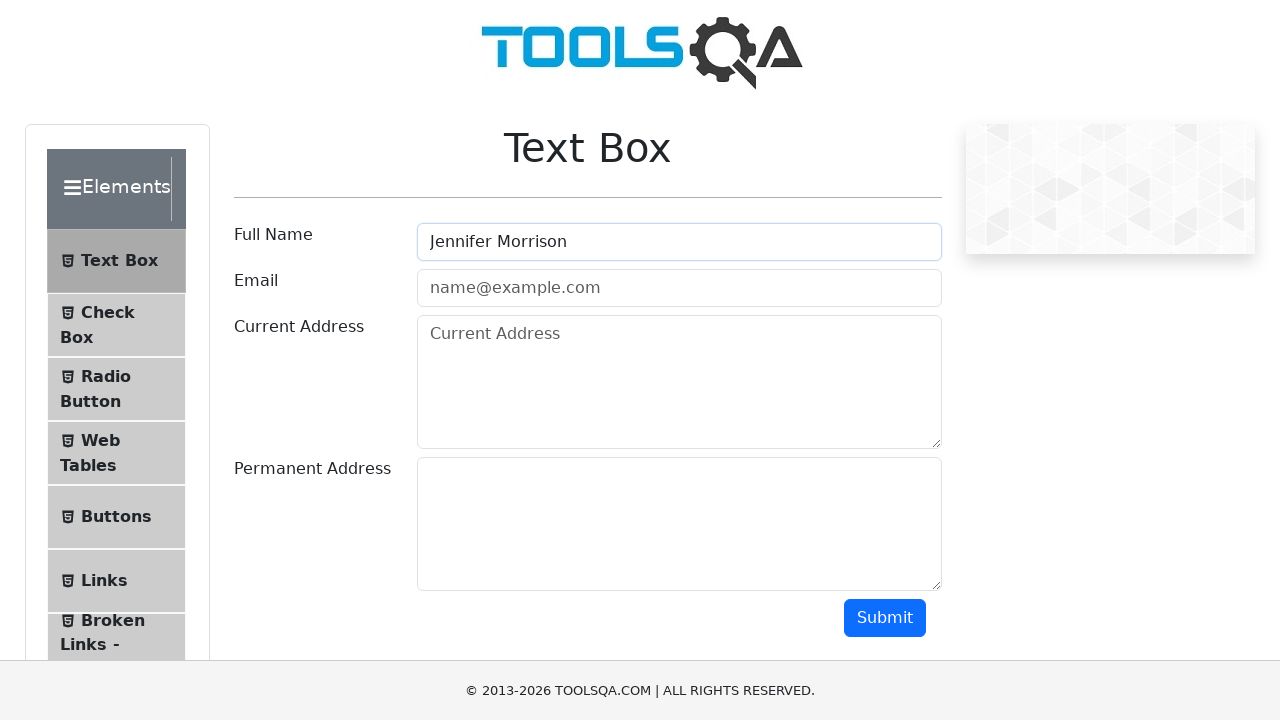

Filled email field with 'jennifer.morrison@example.com' on #userEmail
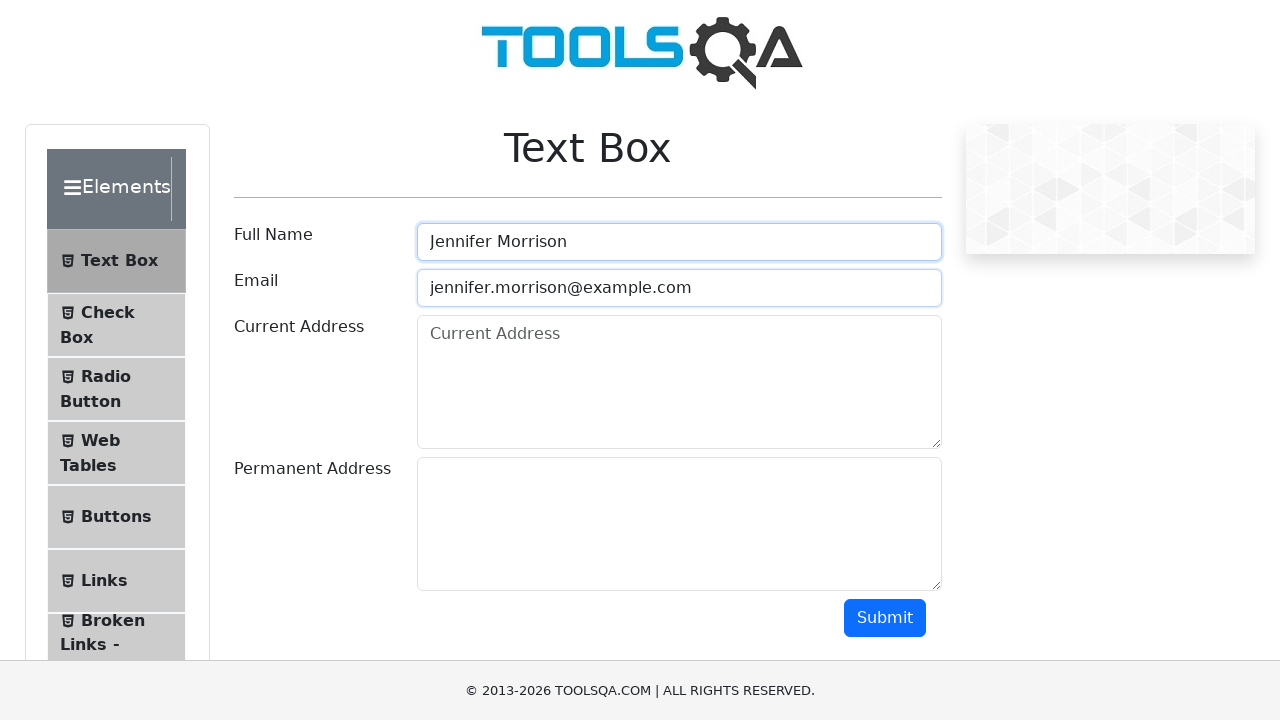

Filled current address field with '742 Evergreen Terrace, Springfield, IL 62701' on #currentAddress
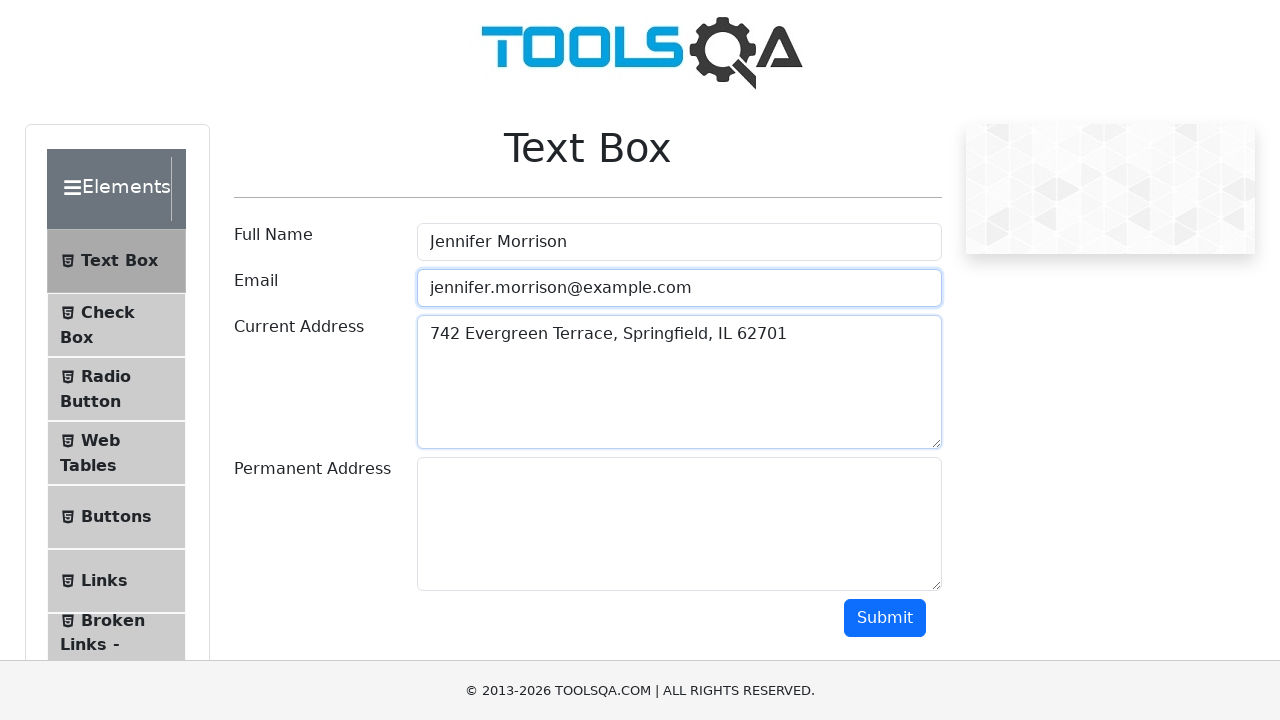

Filled permanent address field with '1600 Pennsylvania Avenue NW, Washington, DC 20500' on #permanentAddress
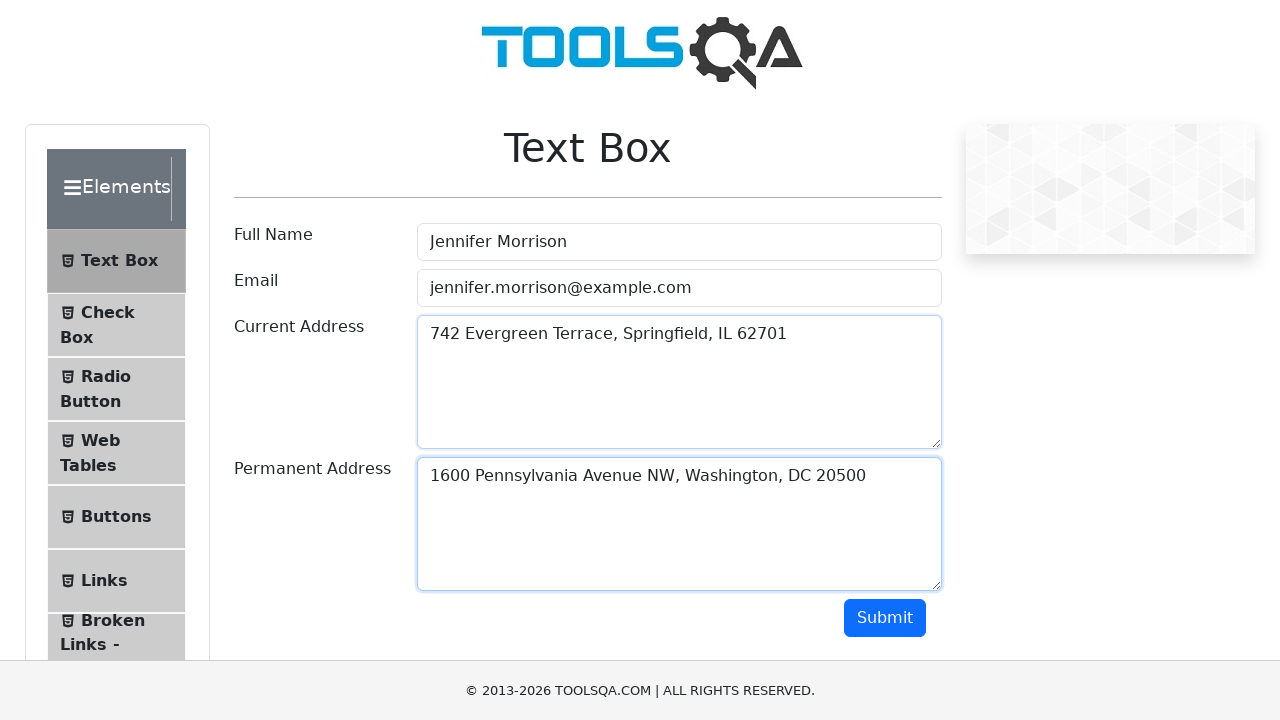

Clicked submit button to submit the form at (885, 618) on .btn-primary
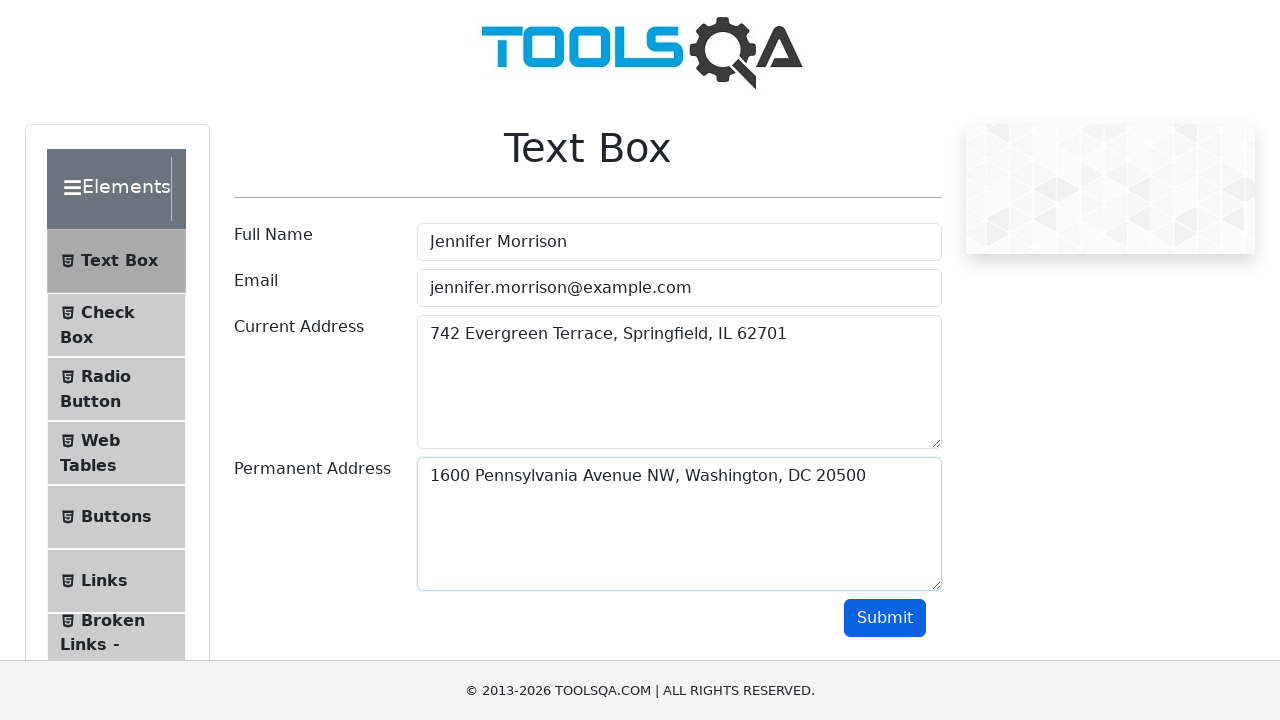

Form output appeared on the page
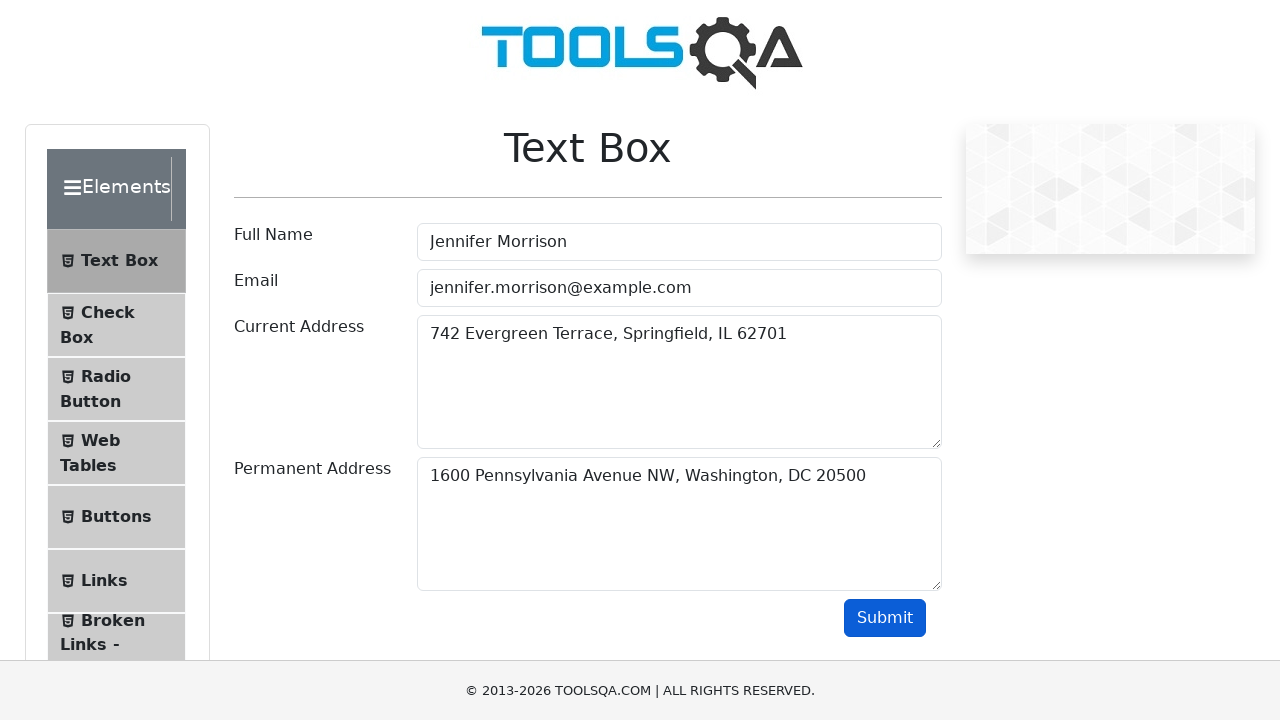

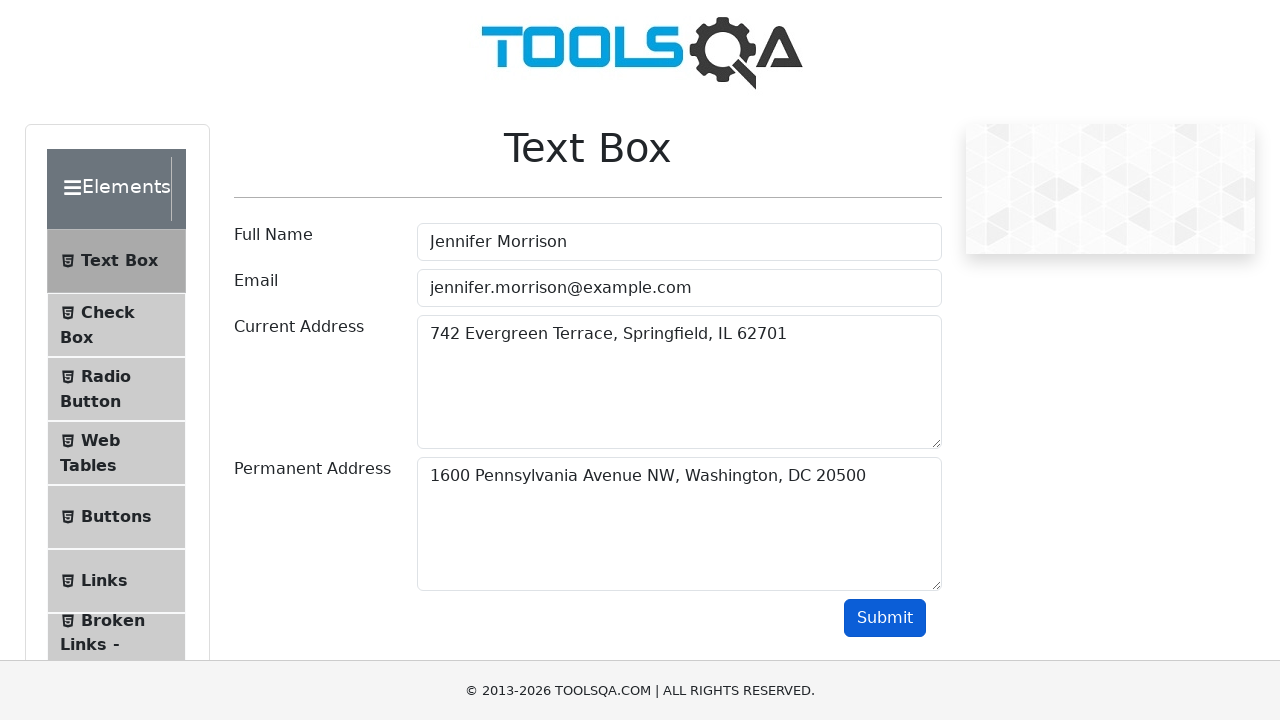